Tests grid sortable functionality by switching to grid view and dragging items to rearrange them

Starting URL: https://demoqa.com/sortable

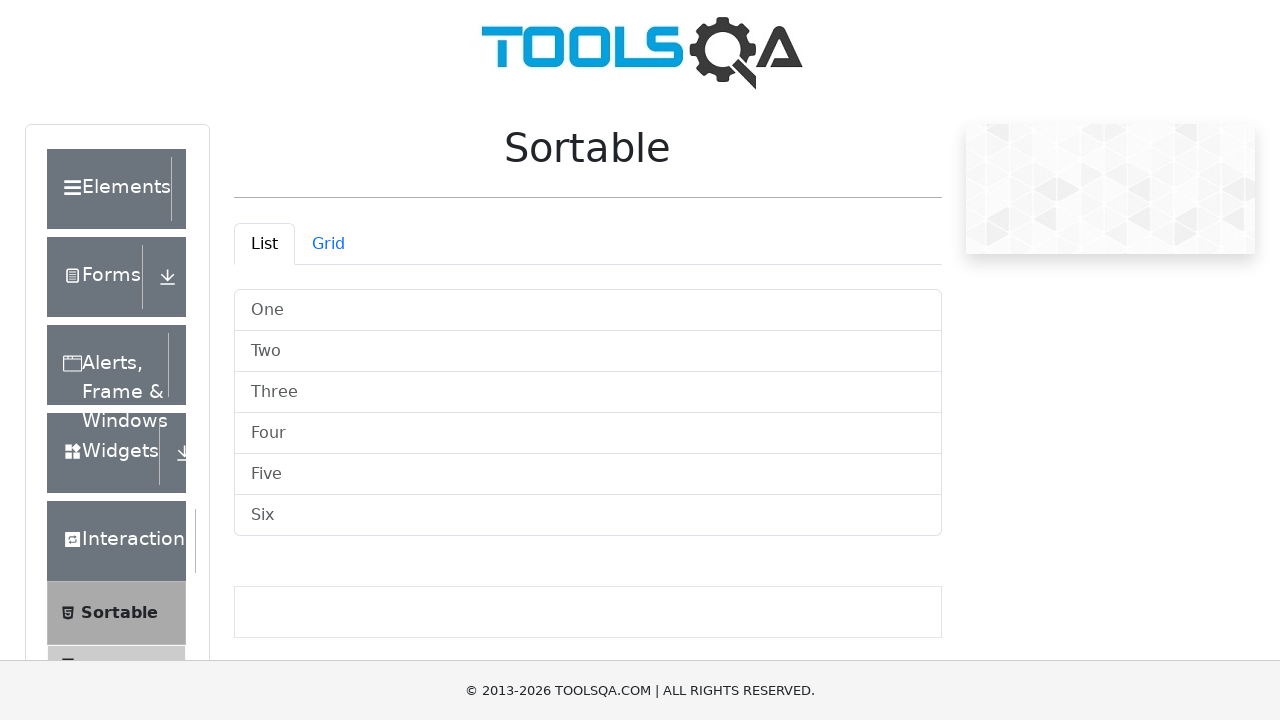

Clicked on Grid tab to switch to grid view at (328, 244) on #demo-tab-grid
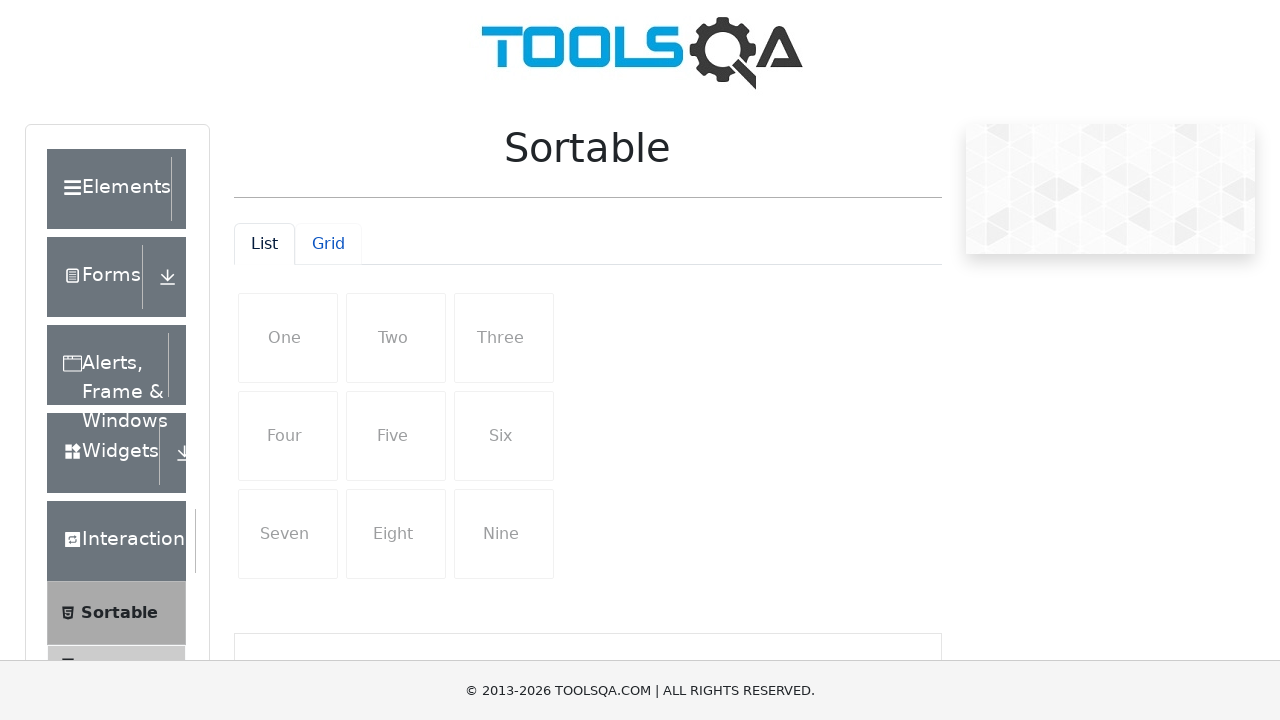

Grid view loaded and visible
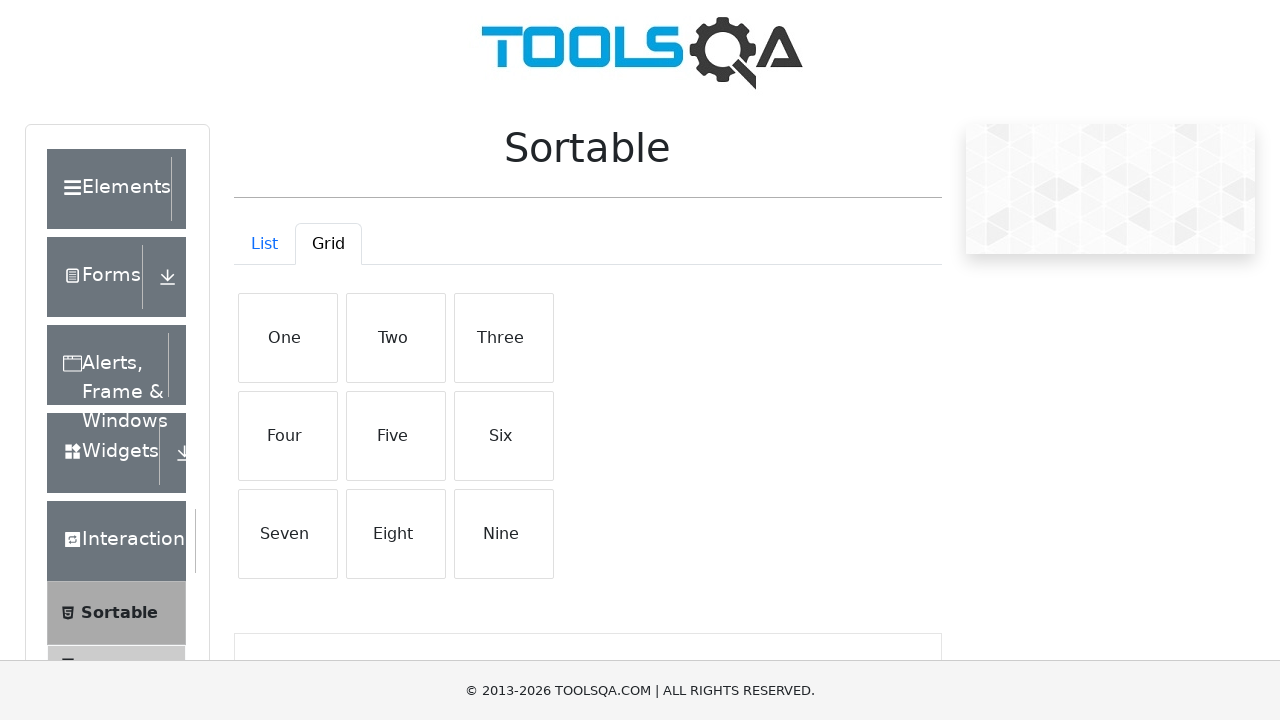

Retrieved 9 grid items
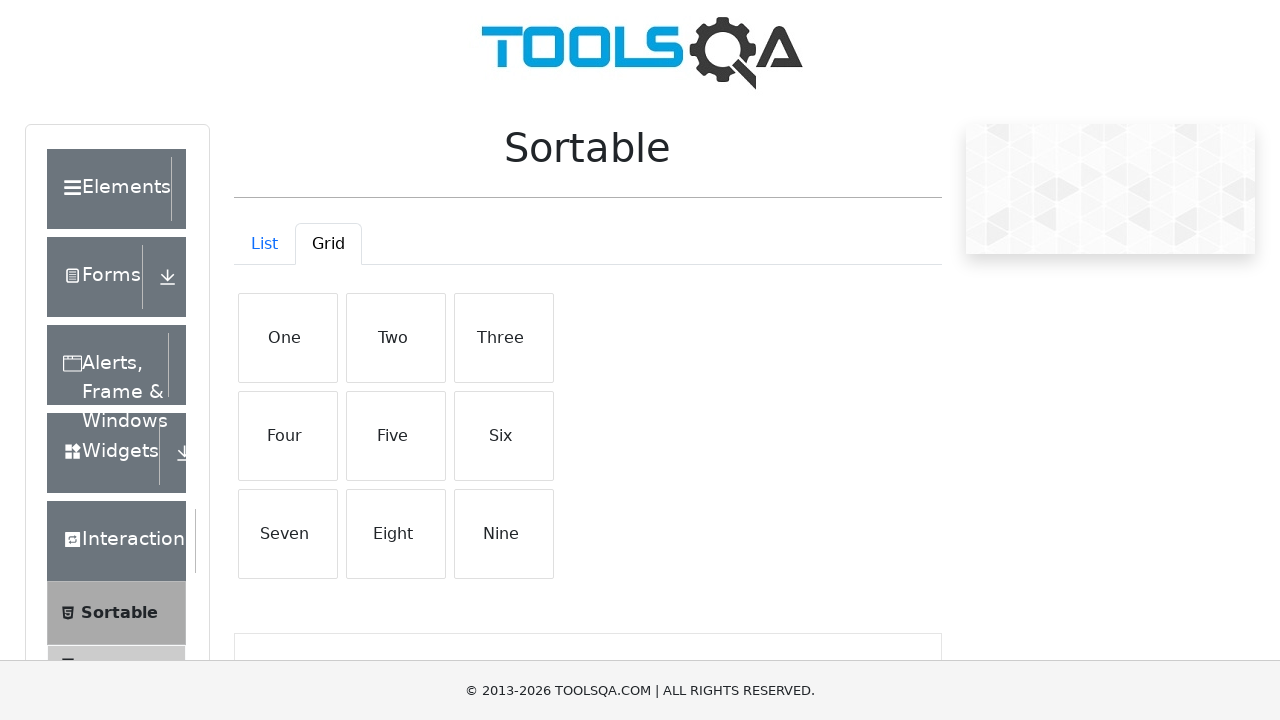

Dragged first grid item to last position to rearrange items at (504, 534)
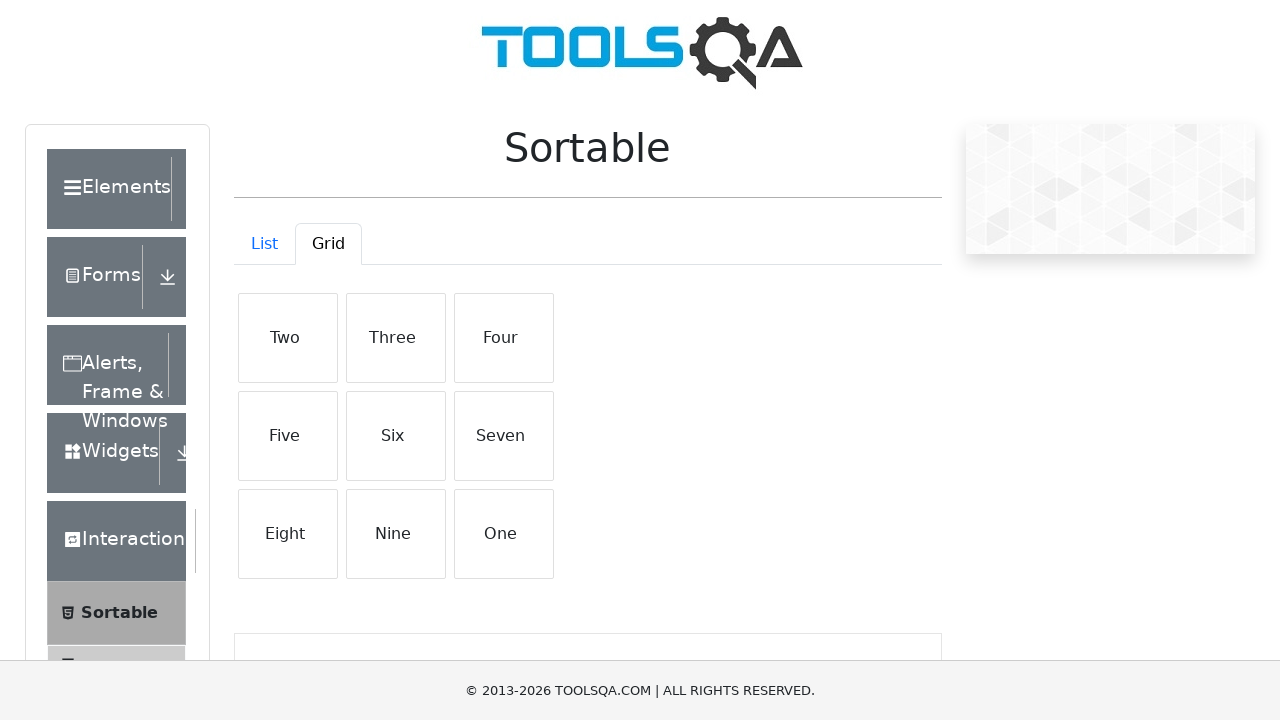

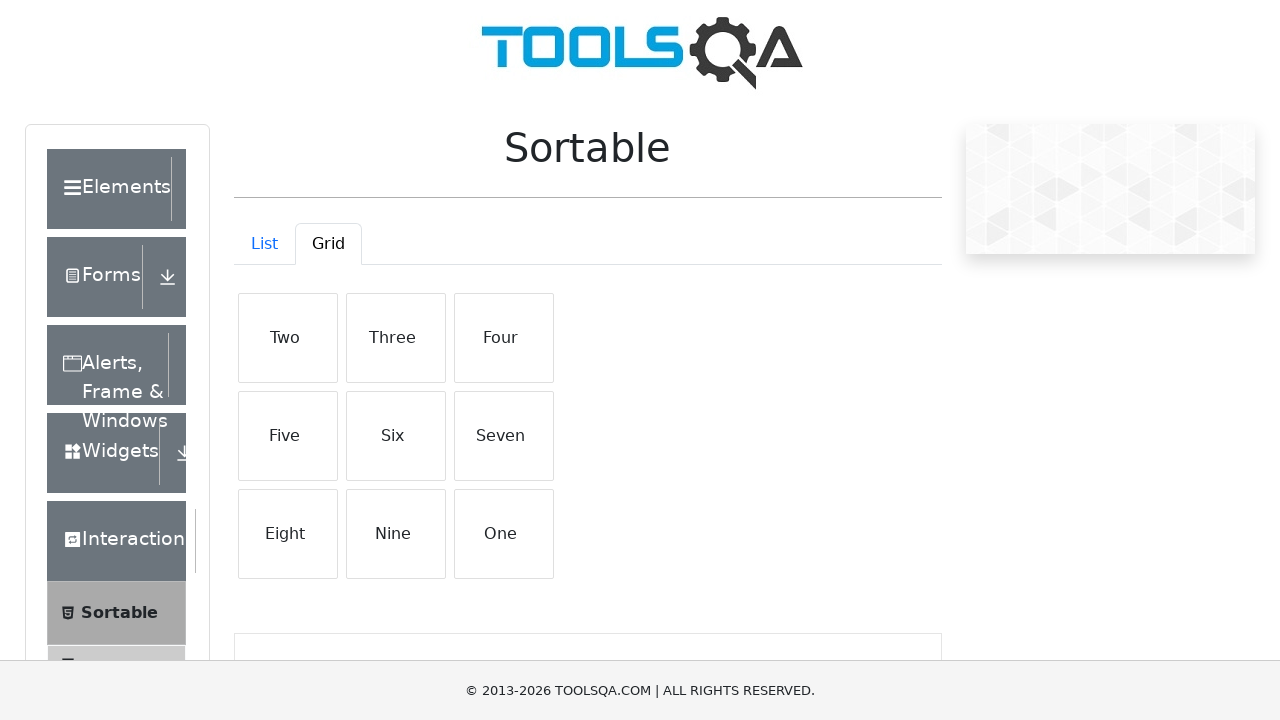